Performs drag and drop operation to swap positions of blocks A and B

Starting URL: http://the-internet.herokuapp.com/drag_and_drop

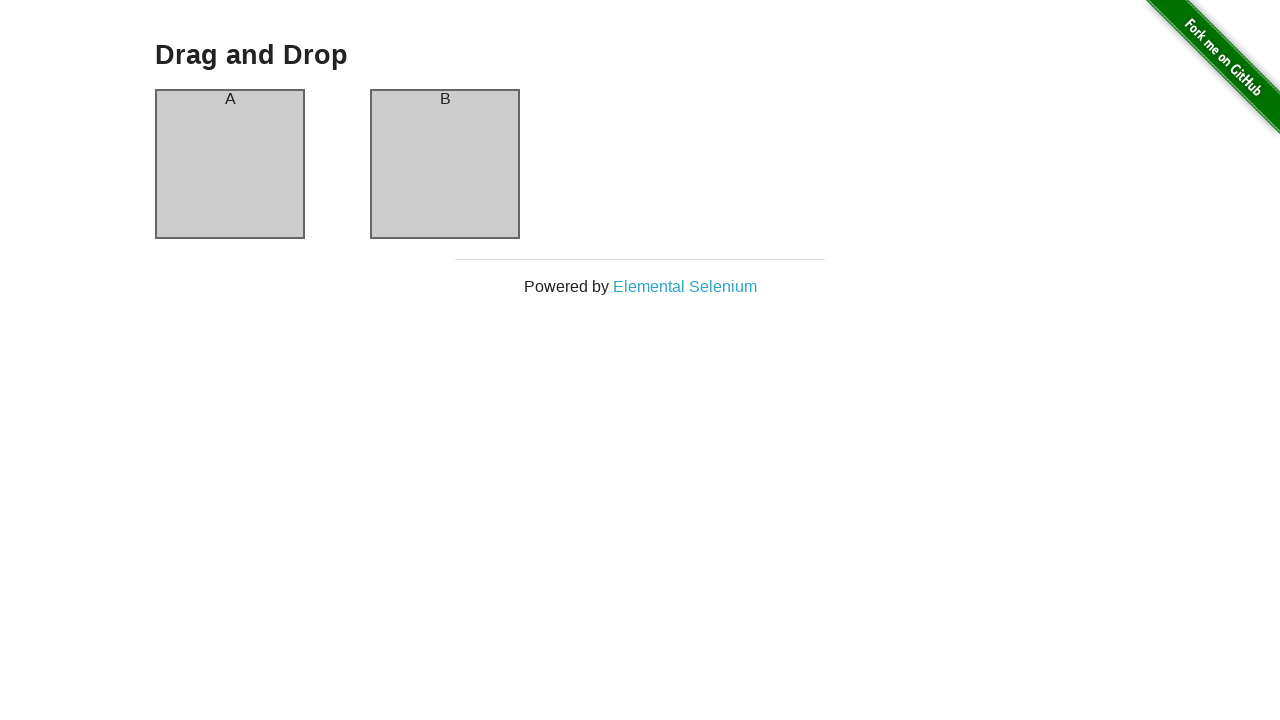

Located source element (column-a)
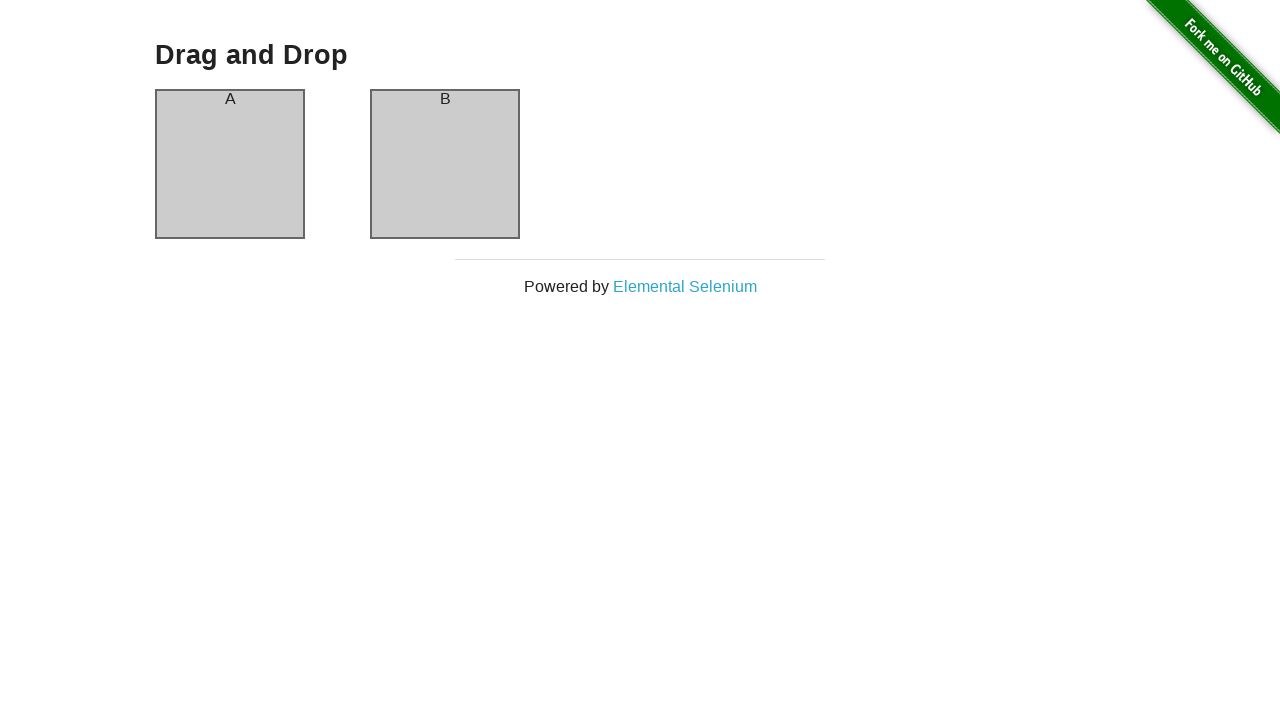

Located target element (column-b)
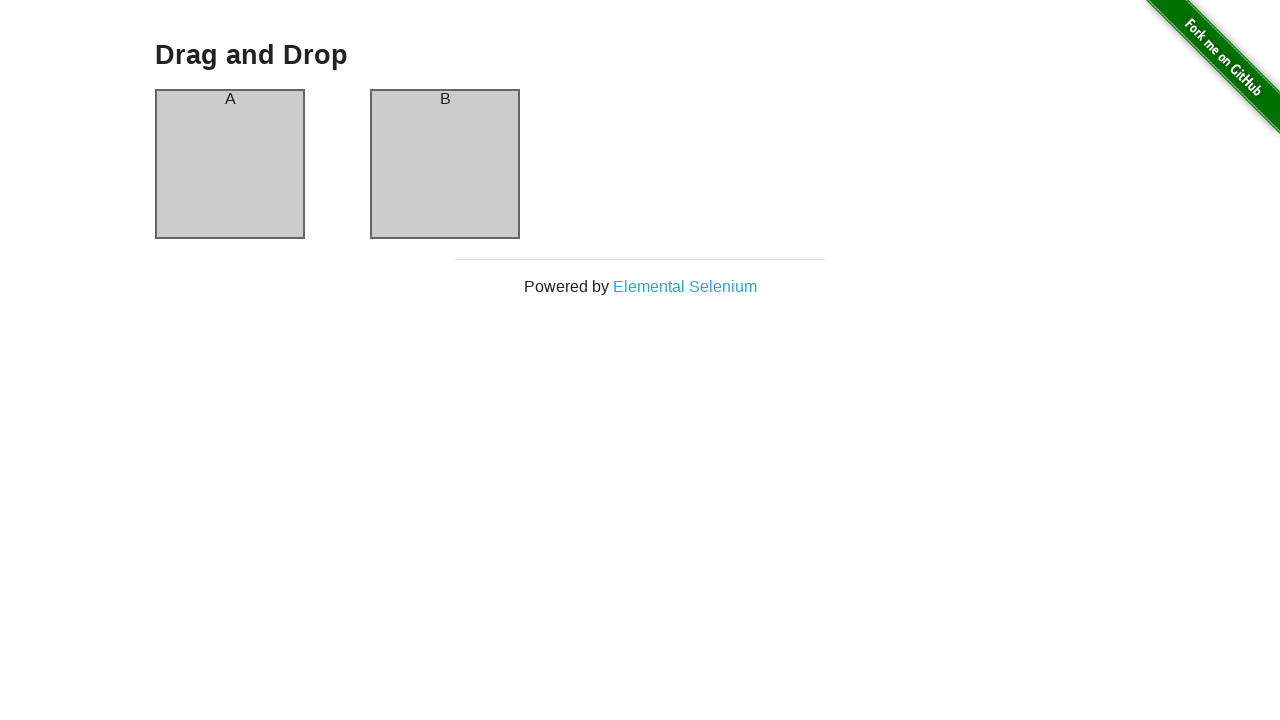

Performed drag and drop operation from column-a to column-b at (445, 164)
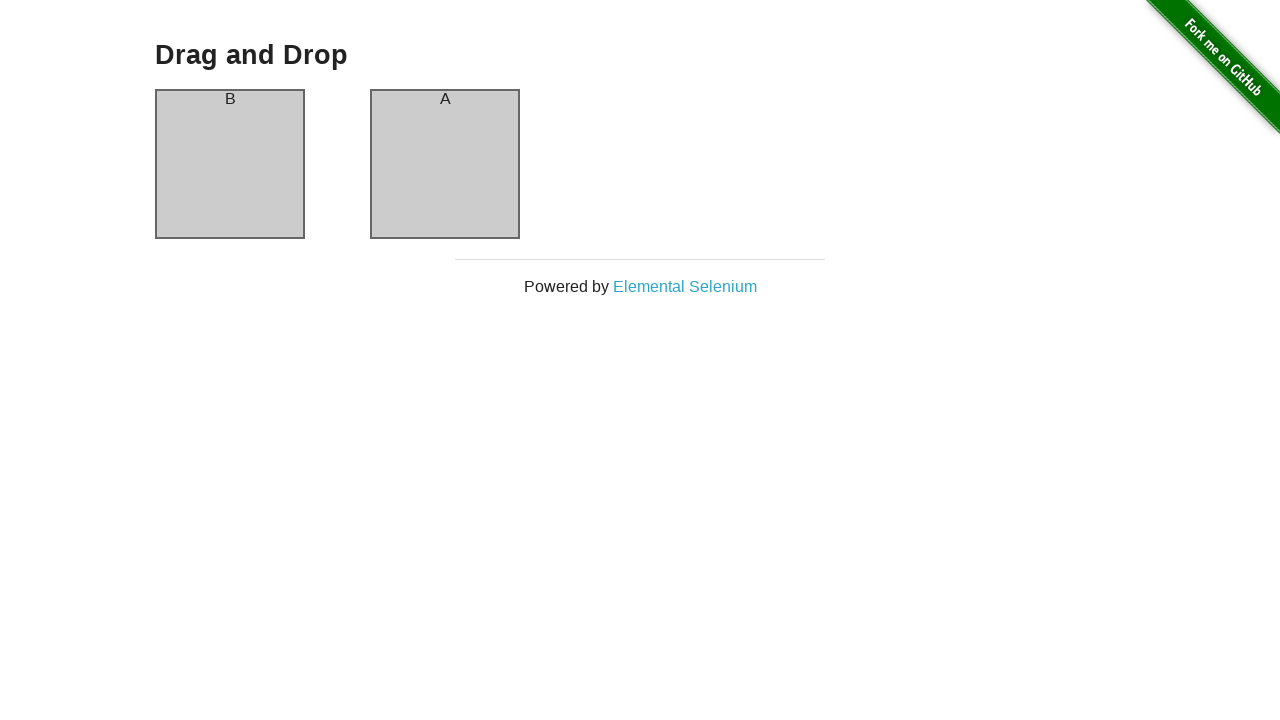

Verified that column-a header now contains 'B'
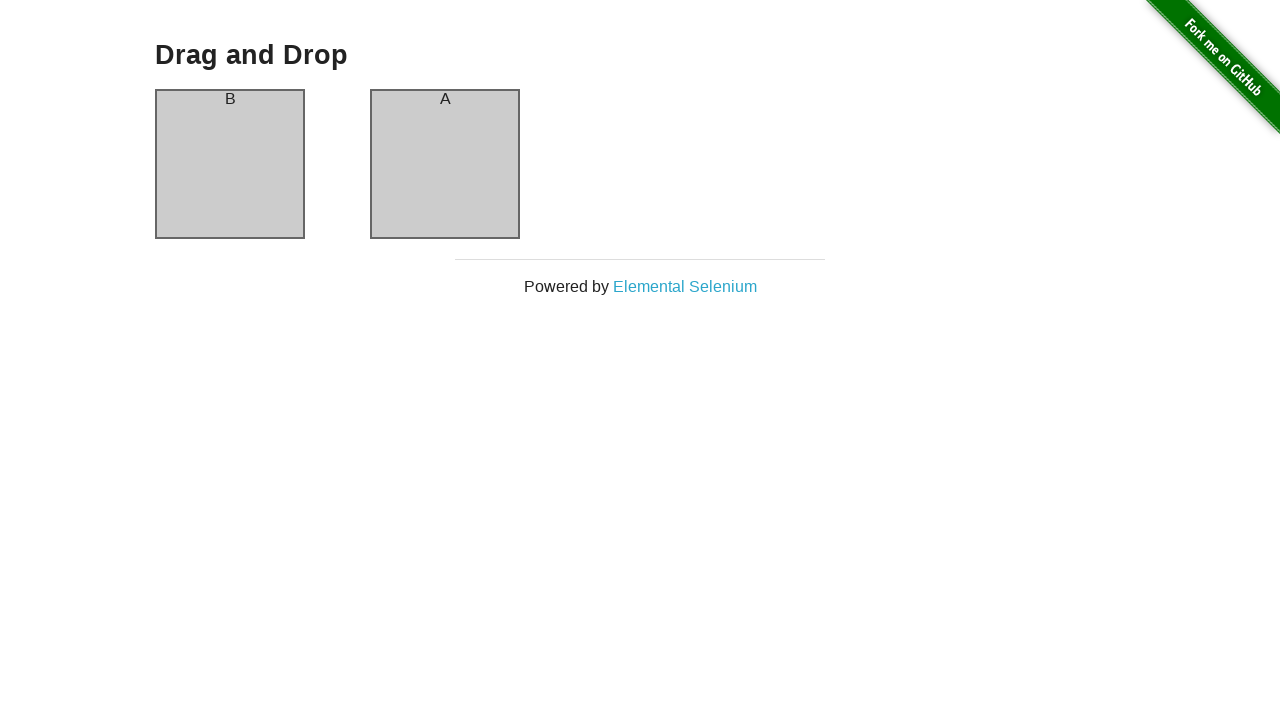

Verified that column-b header now contains 'A' - drag and drop swap successful
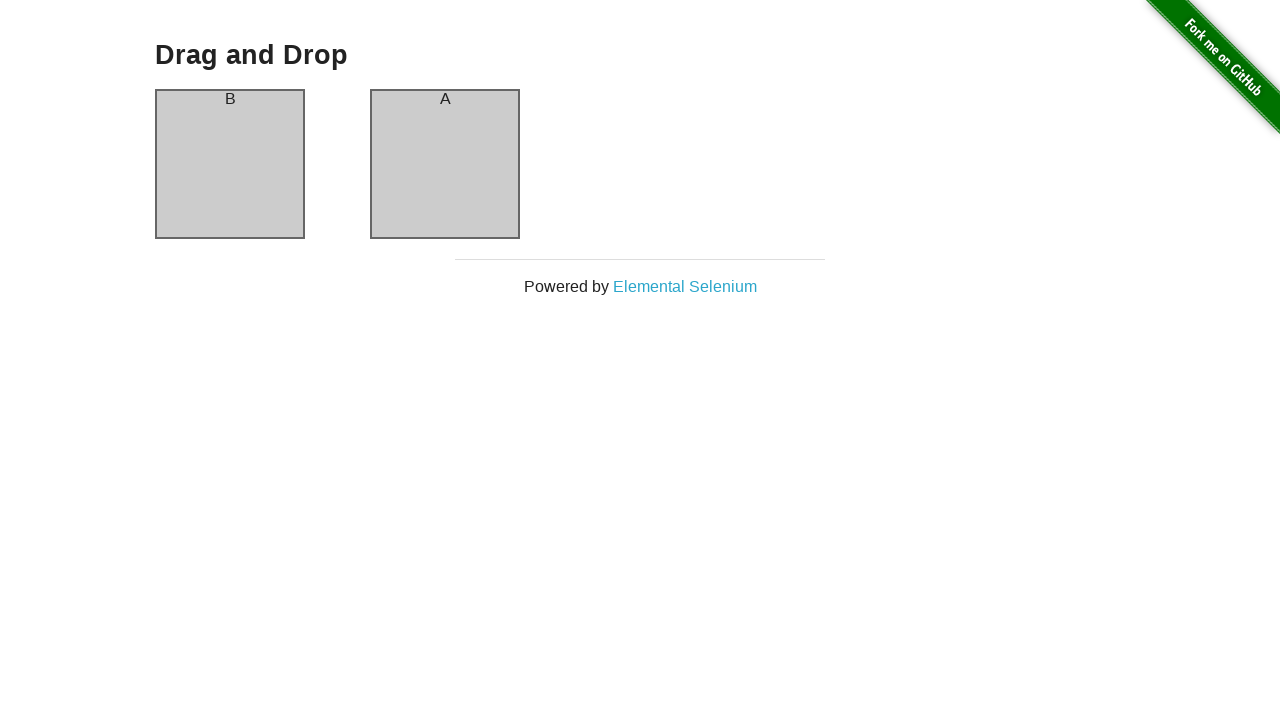

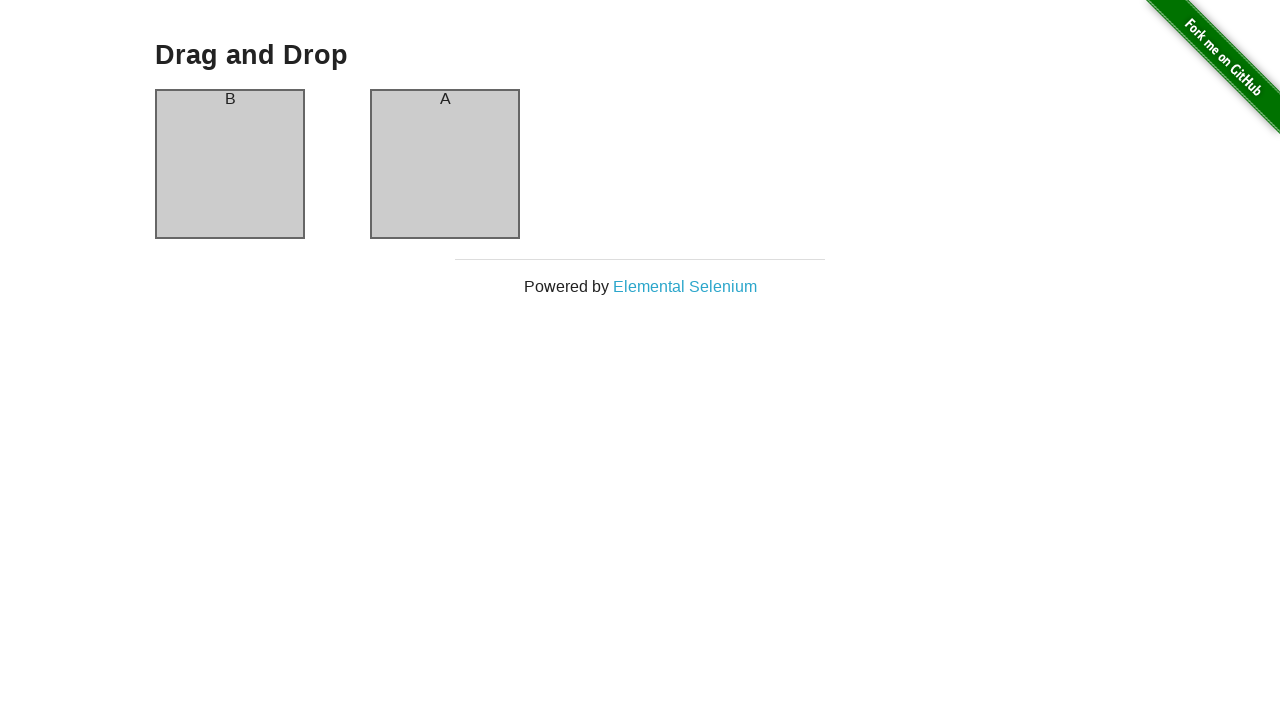